Tests clearing a text field and verifying it becomes empty

Starting URL: http://watir.com/examples/forms_with_input_elements.html

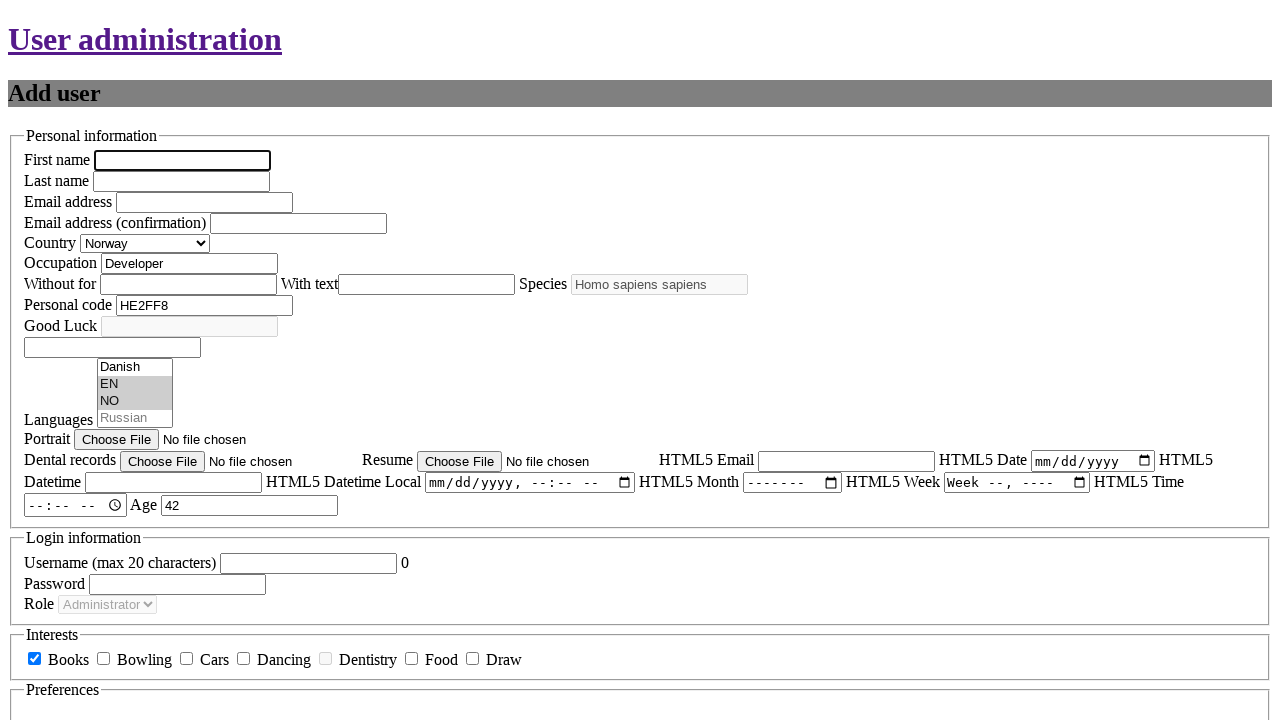

Located the occupation text field element
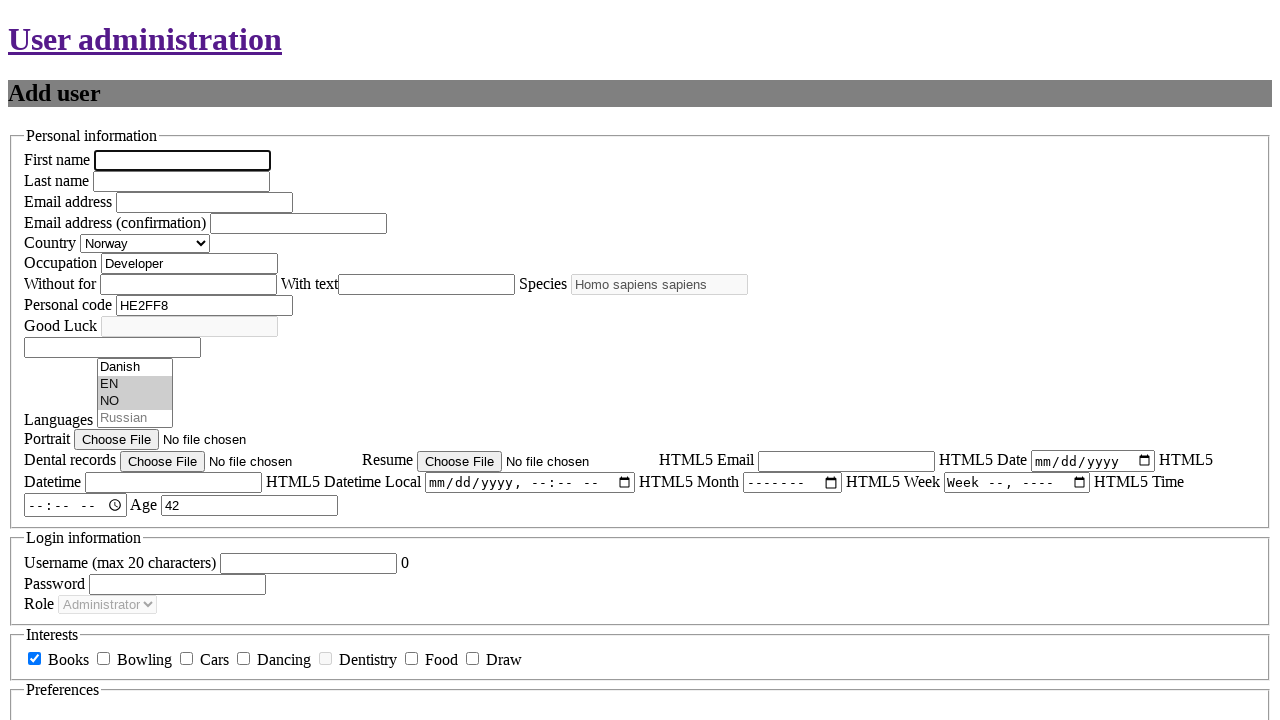

Cleared the occupation text field on #new_user_occupation
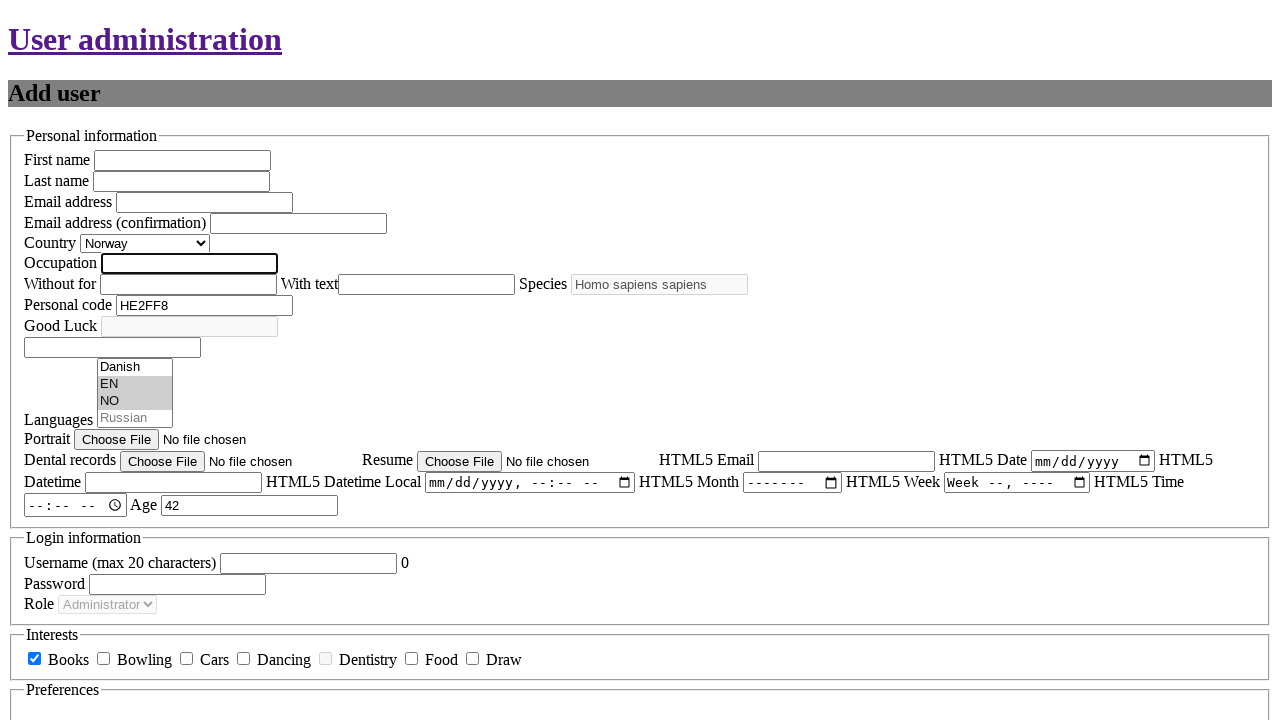

Verified the occupation field is empty
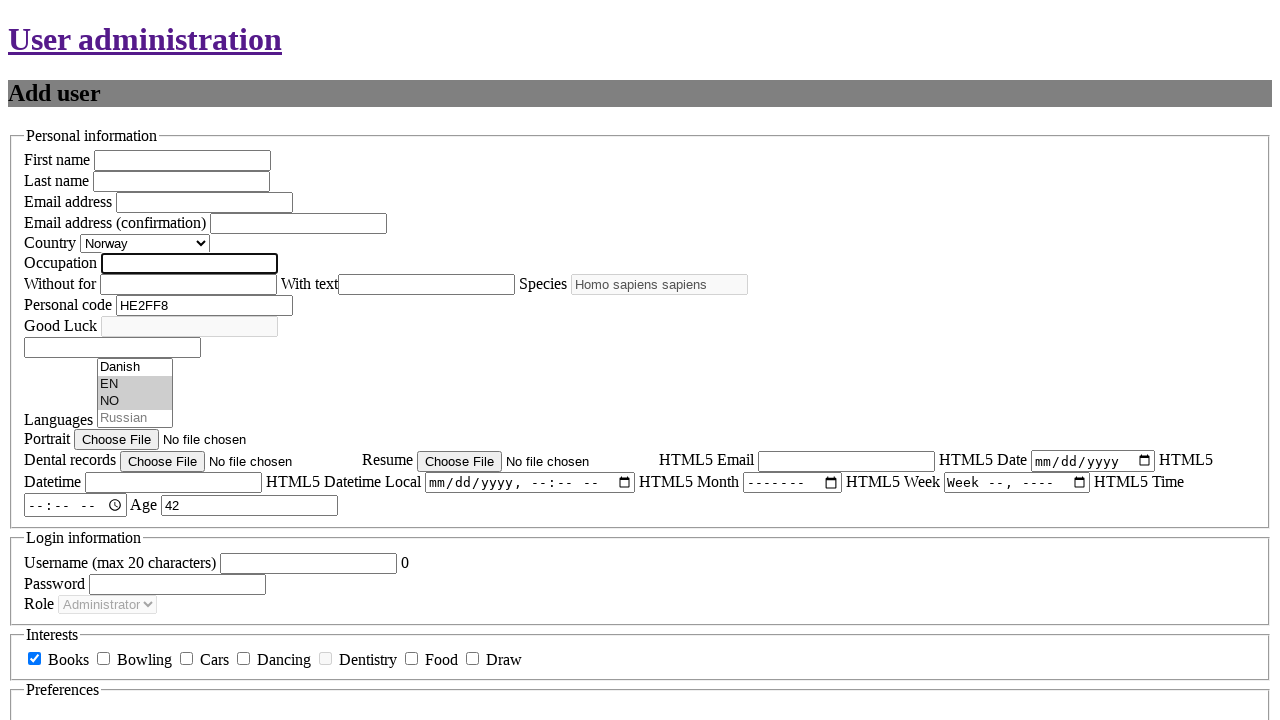

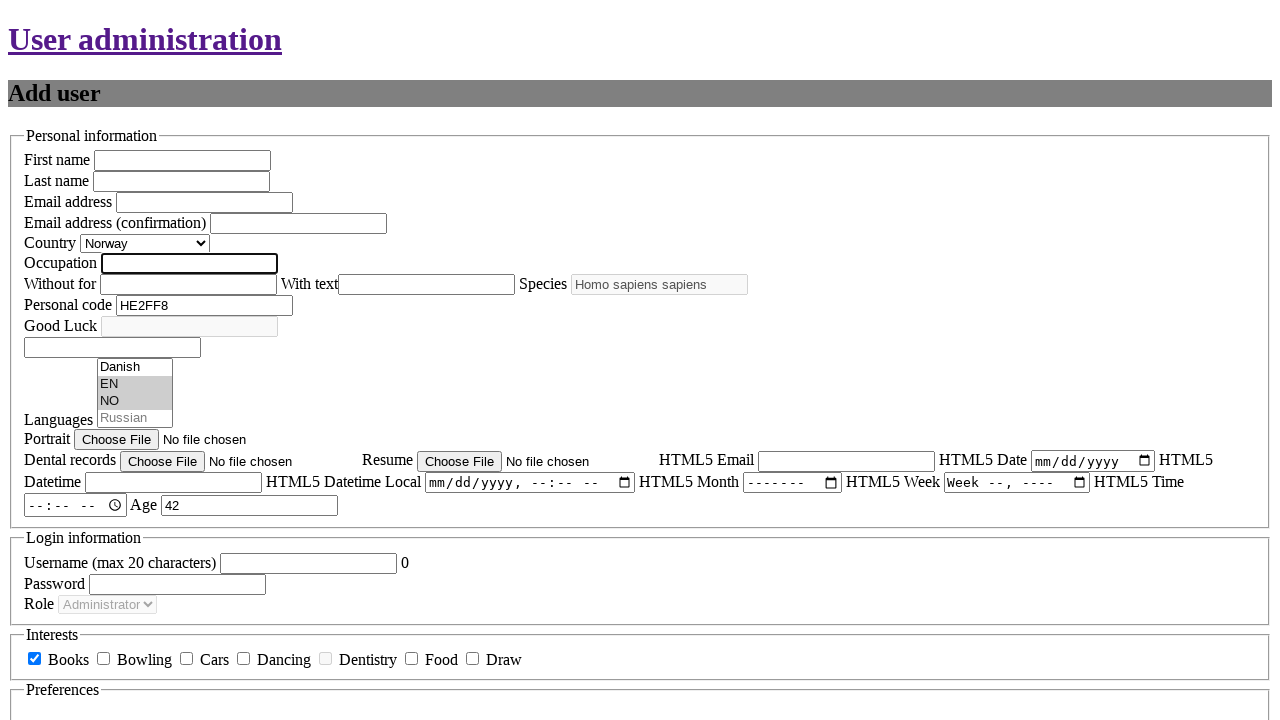